Tests error message display when submitting an empty language form

Starting URL: http://www.99-bottles-of-beer.net/submitnewlanguage.html

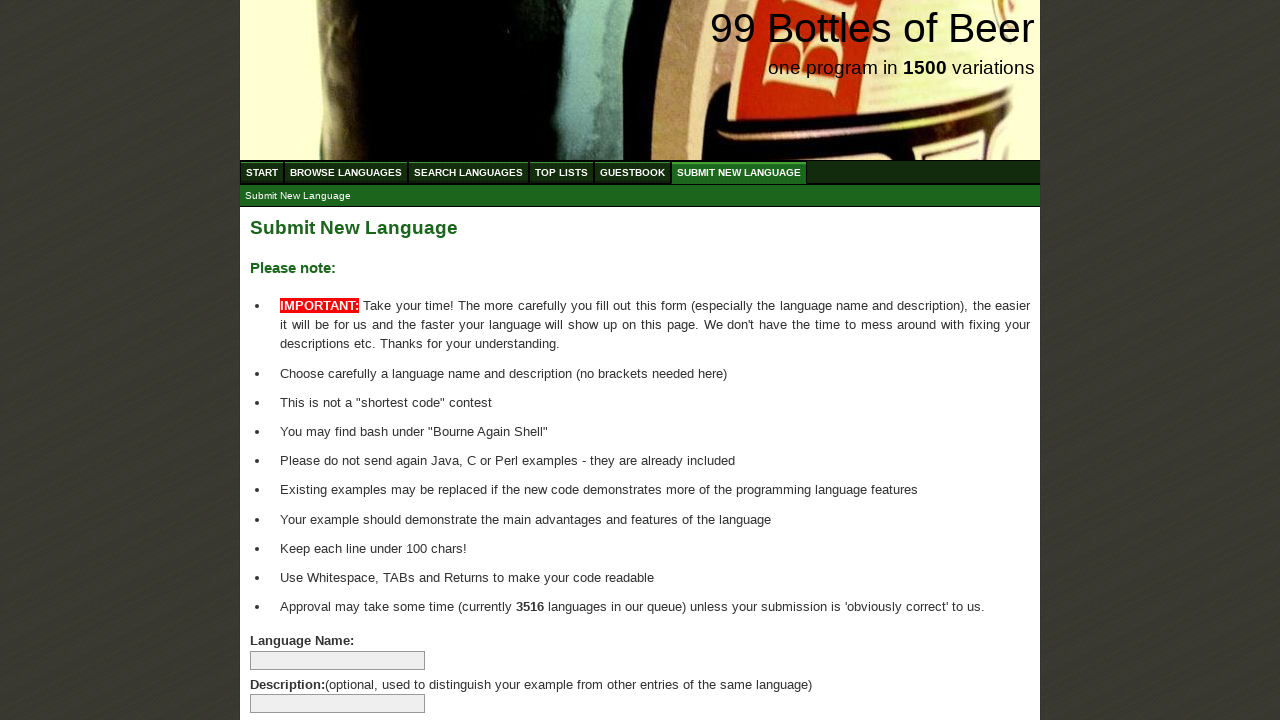

Clicked submit button on empty language form at (294, 665) on xpath=//form[@id='addlanguage']//input[@type='submit']
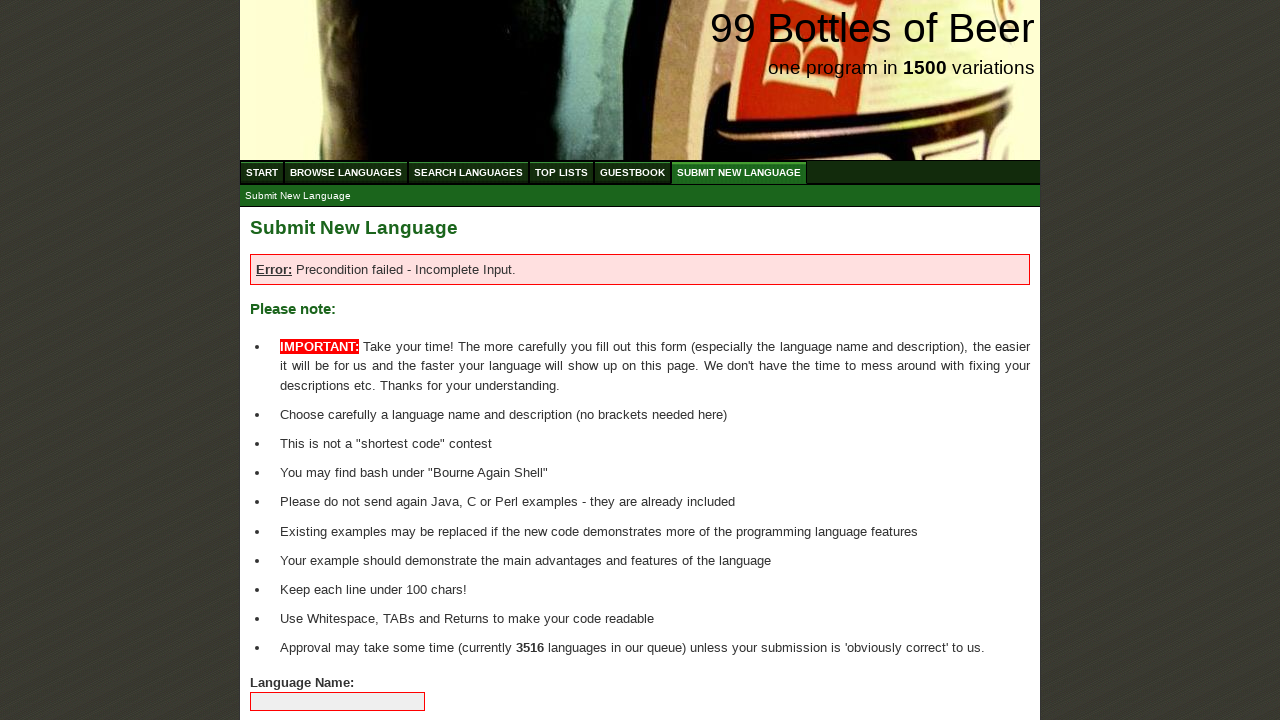

Error message appeared on page
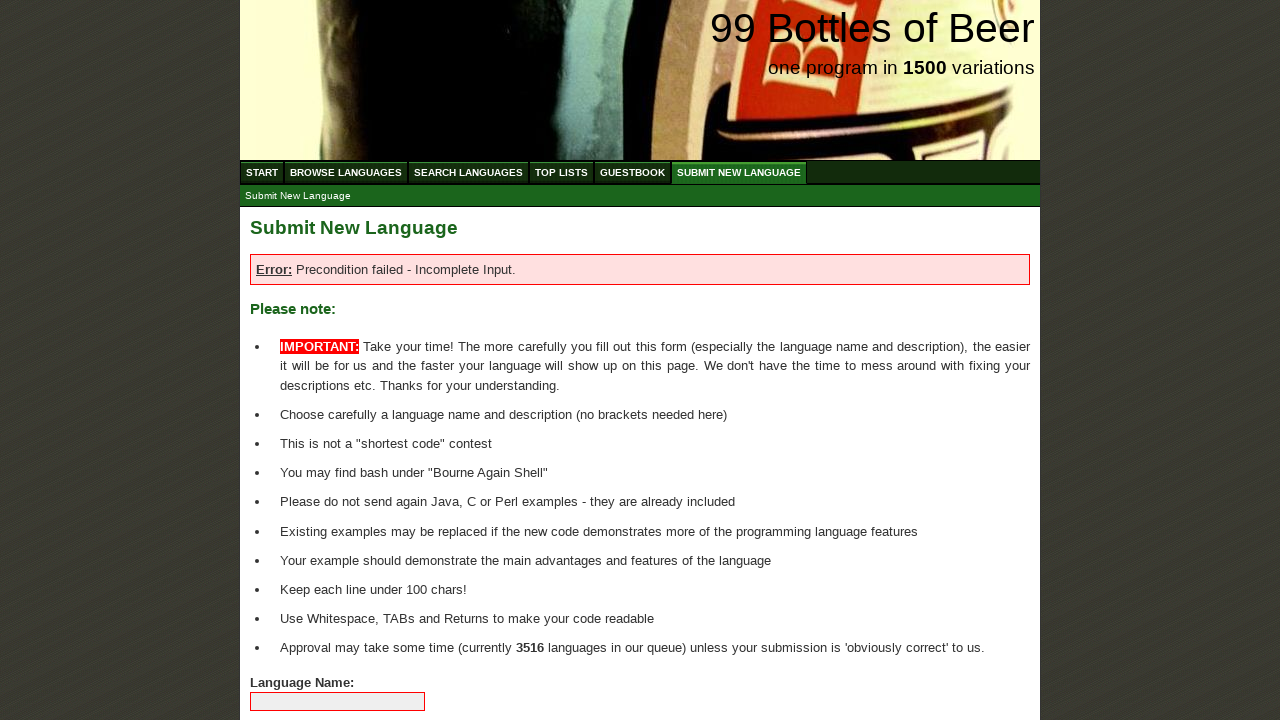

Retrieved error message text
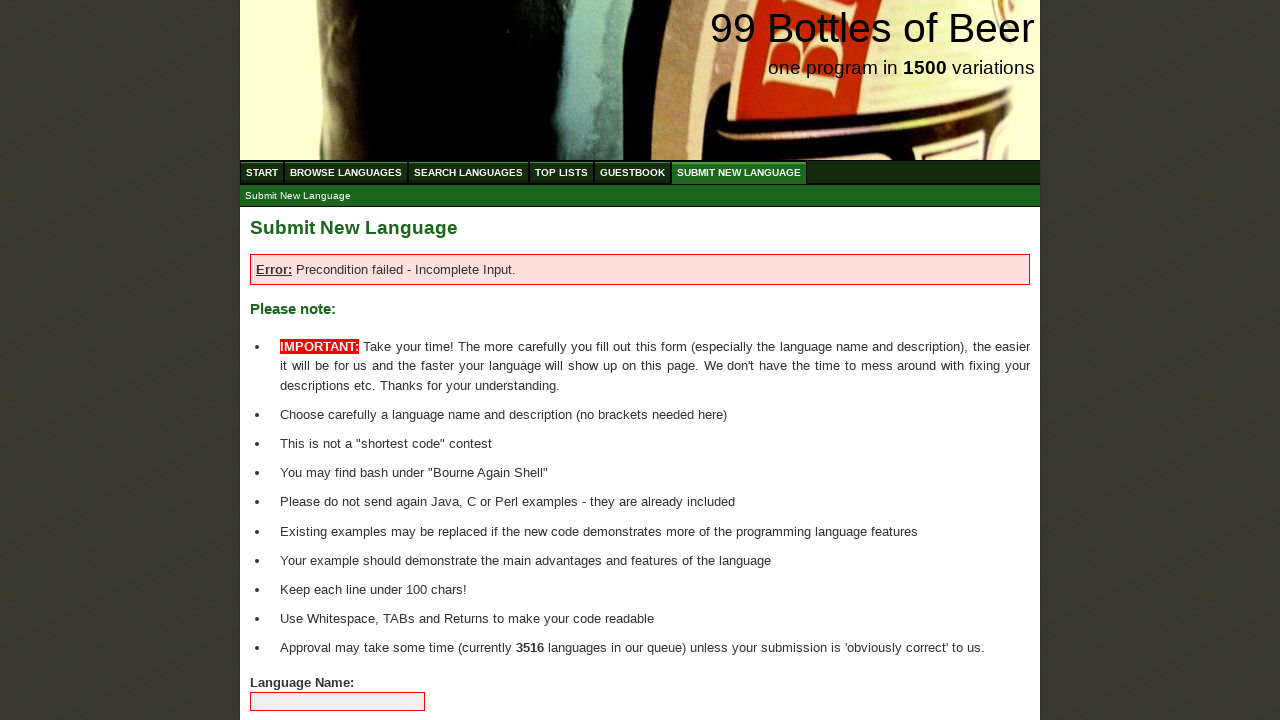

Verified error message text matches expected value
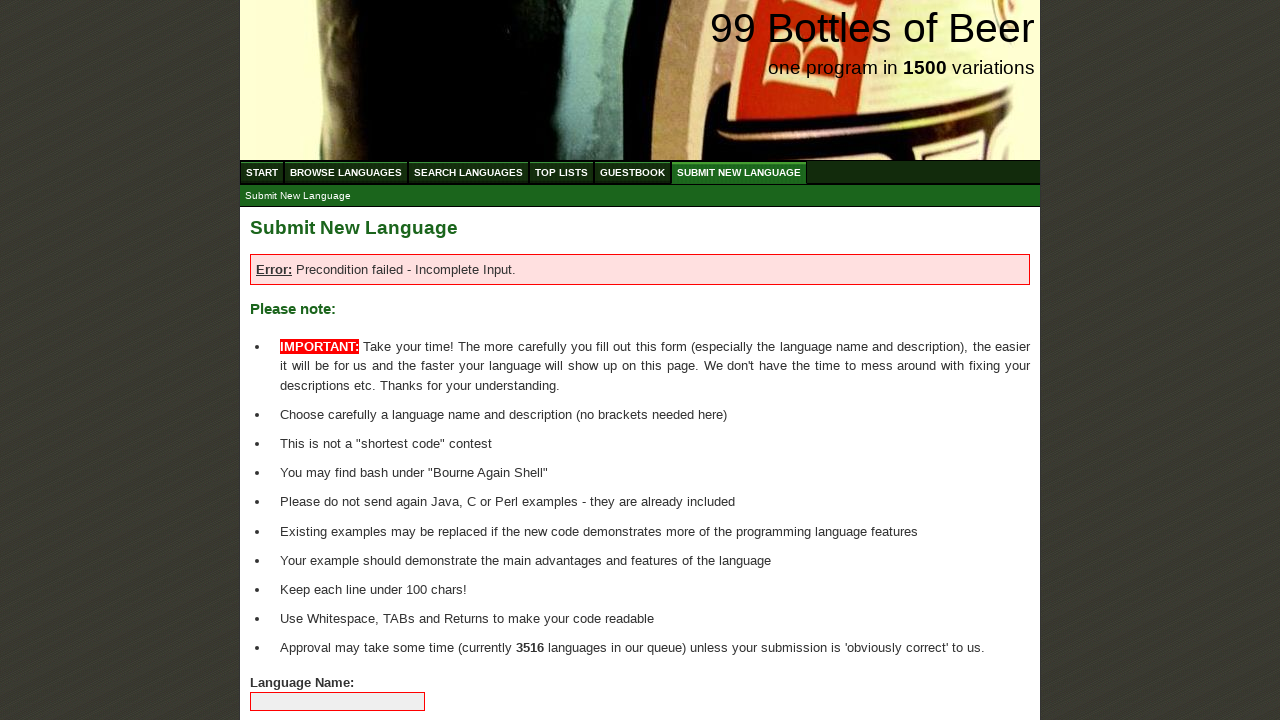

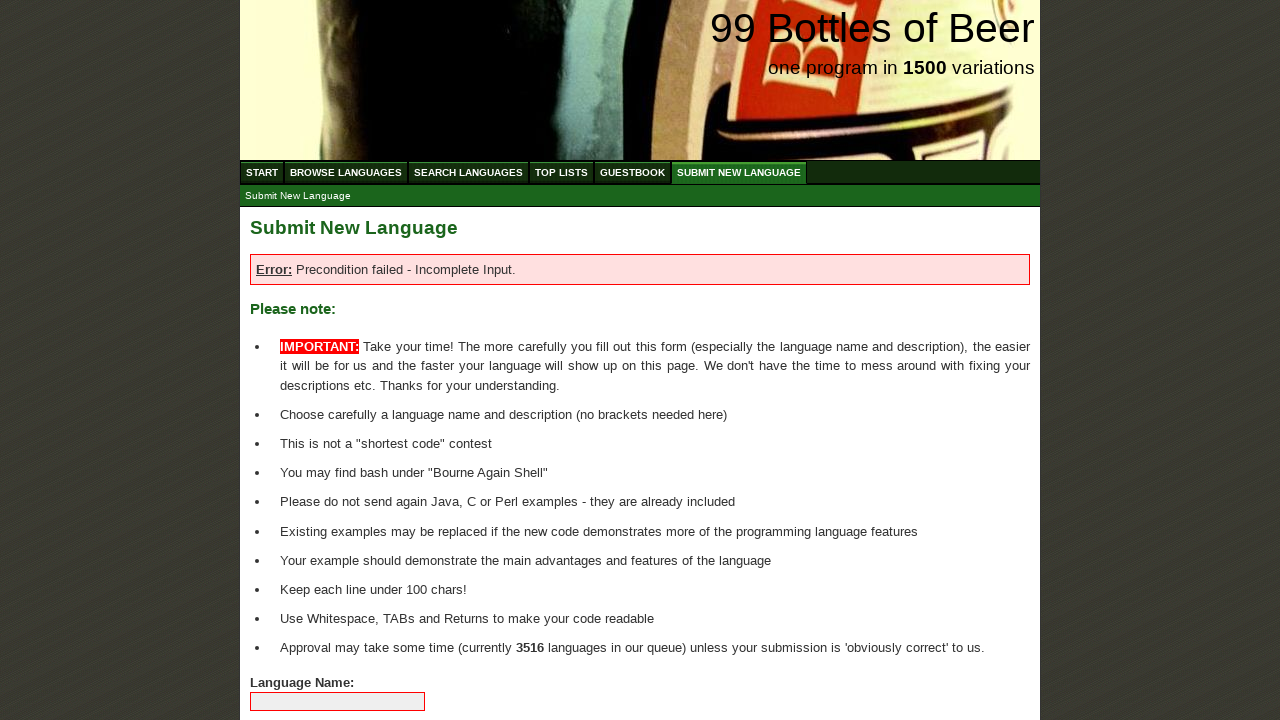